Tests the Python.org search functionality by entering "pycon" as a search query and verifying results are returned

Starting URL: https://www.python.org

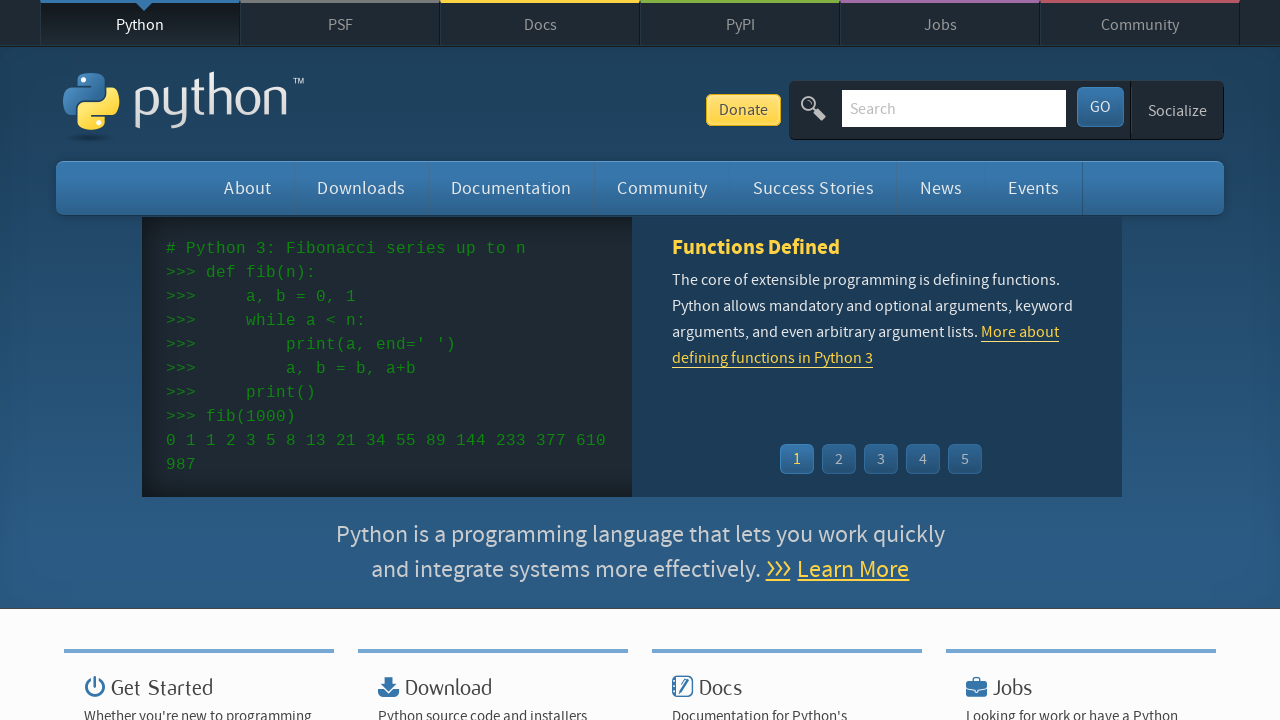

Verified 'Python' is in page title
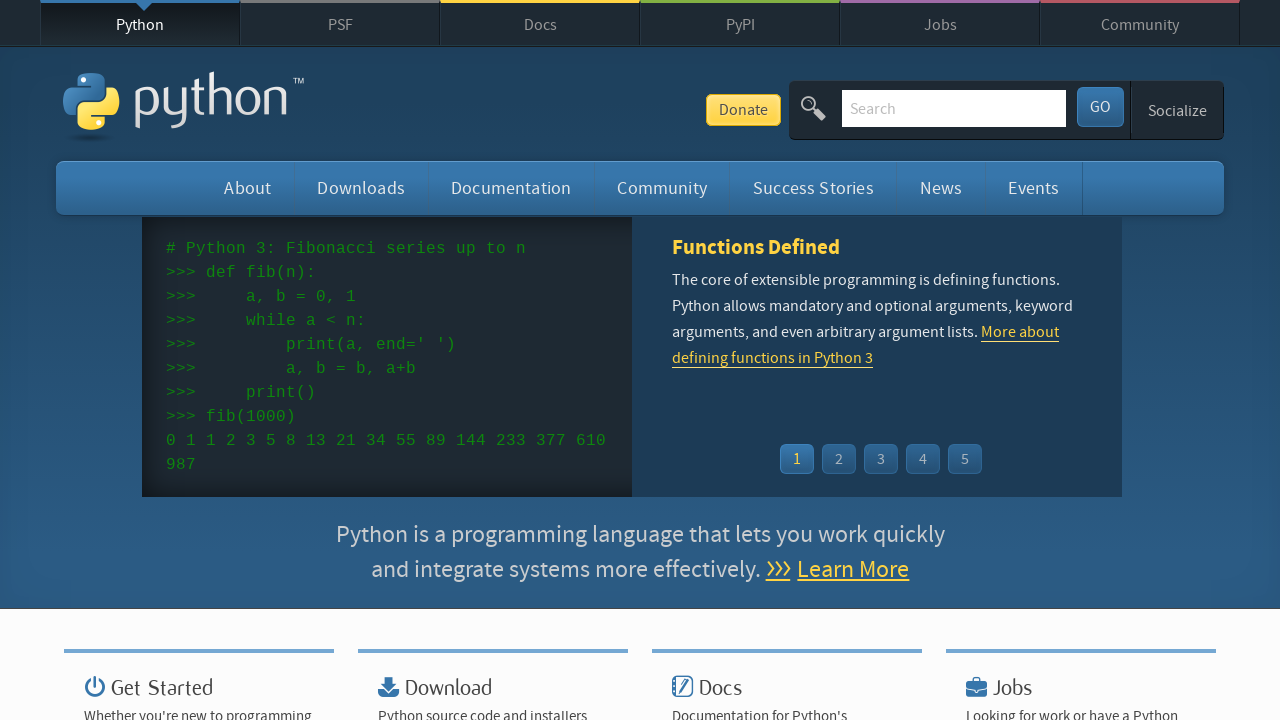

Filled search box with 'pycon' query on input[name='q']
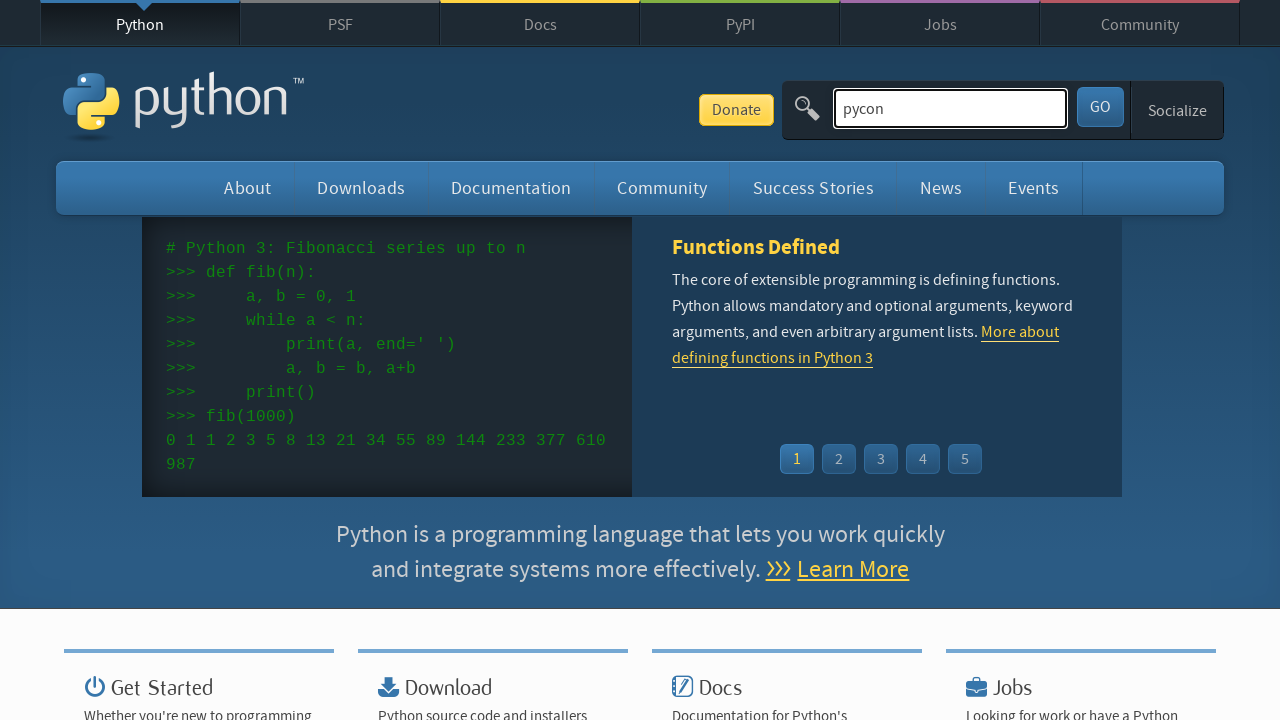

Pressed Enter to submit search query on input[name='q']
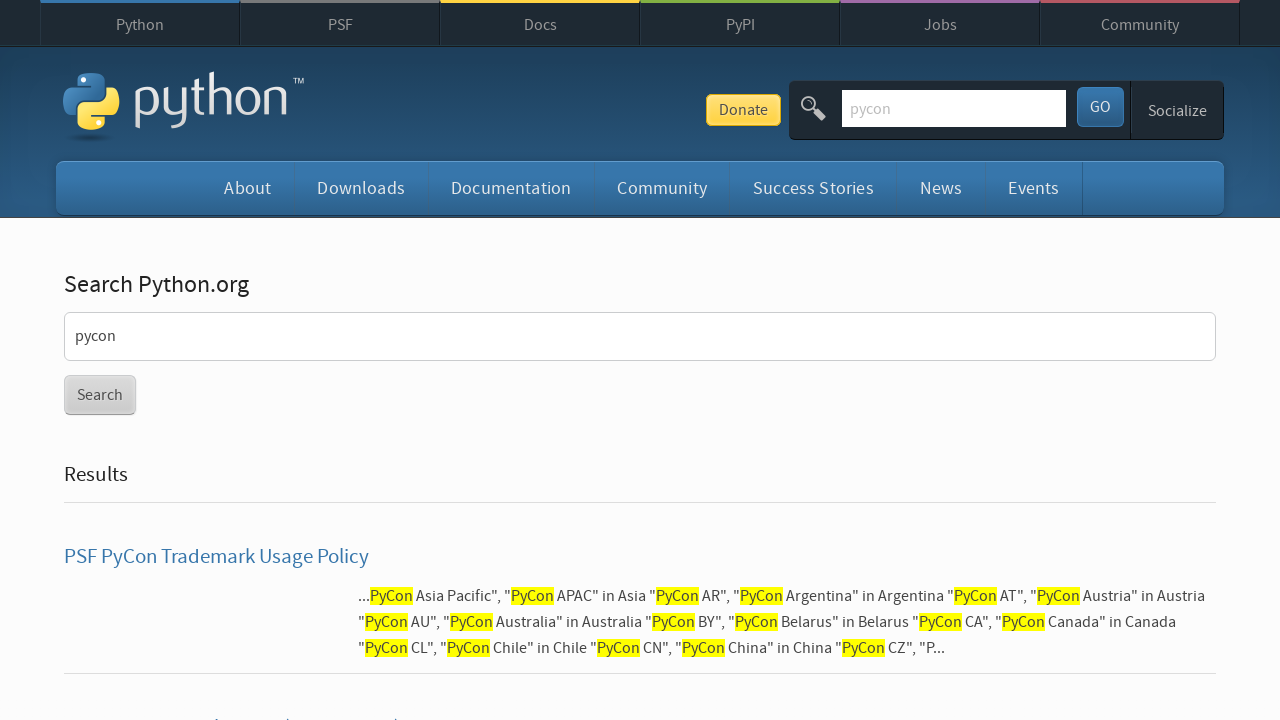

Waited for network to become idle after search
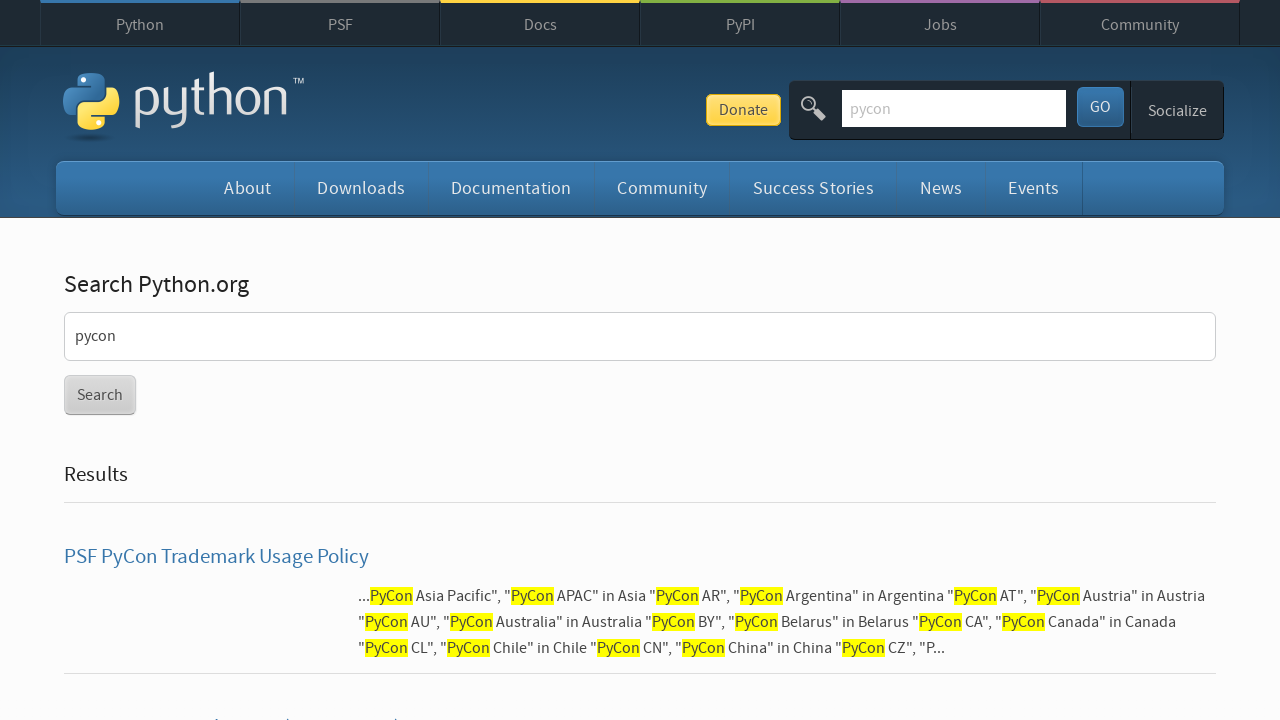

Verified search results were found (no 'No results found' message)
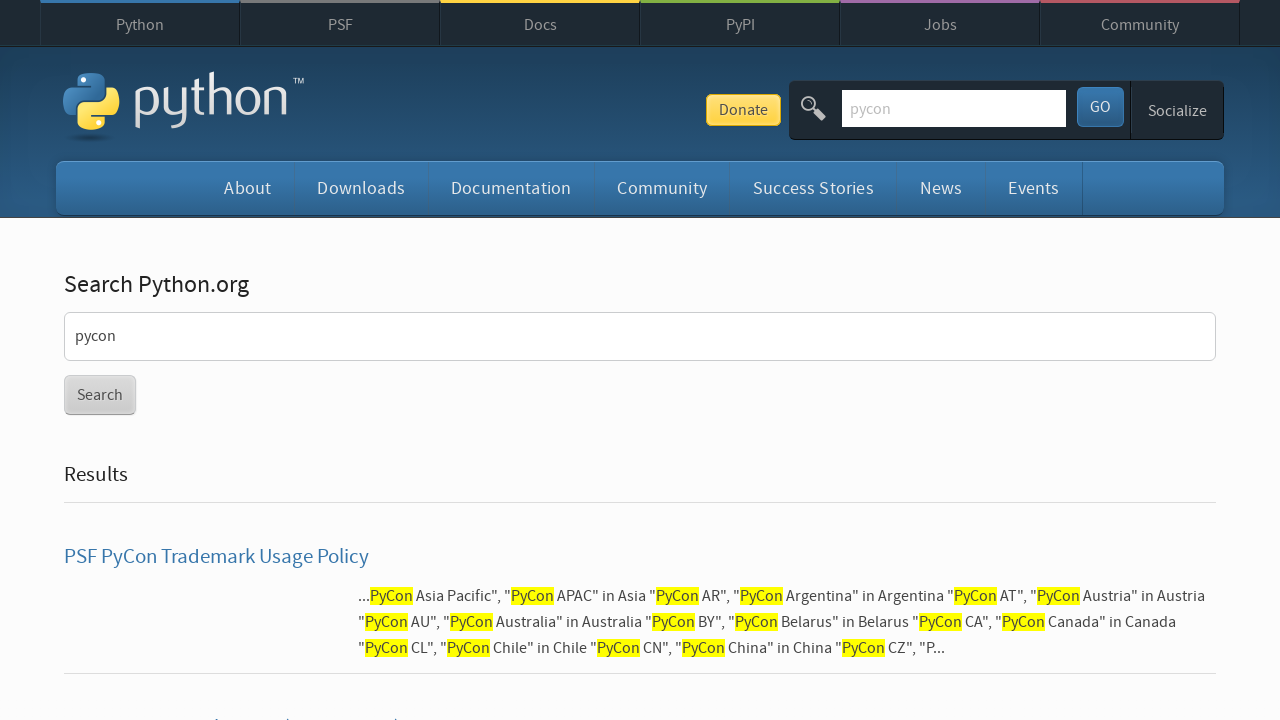

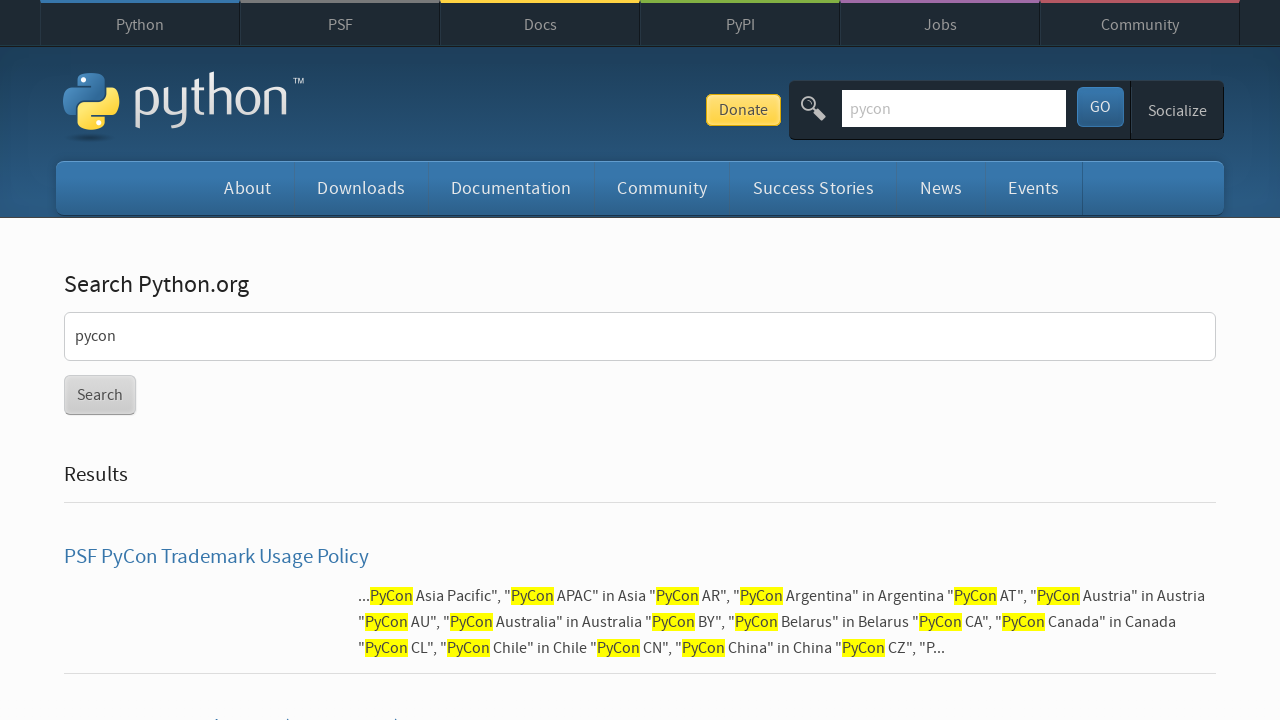